Tests a registration form by filling in personal information fields and submitting the form, then verifying successful registration message

Starting URL: http://suninjuly.github.io/registration1.html

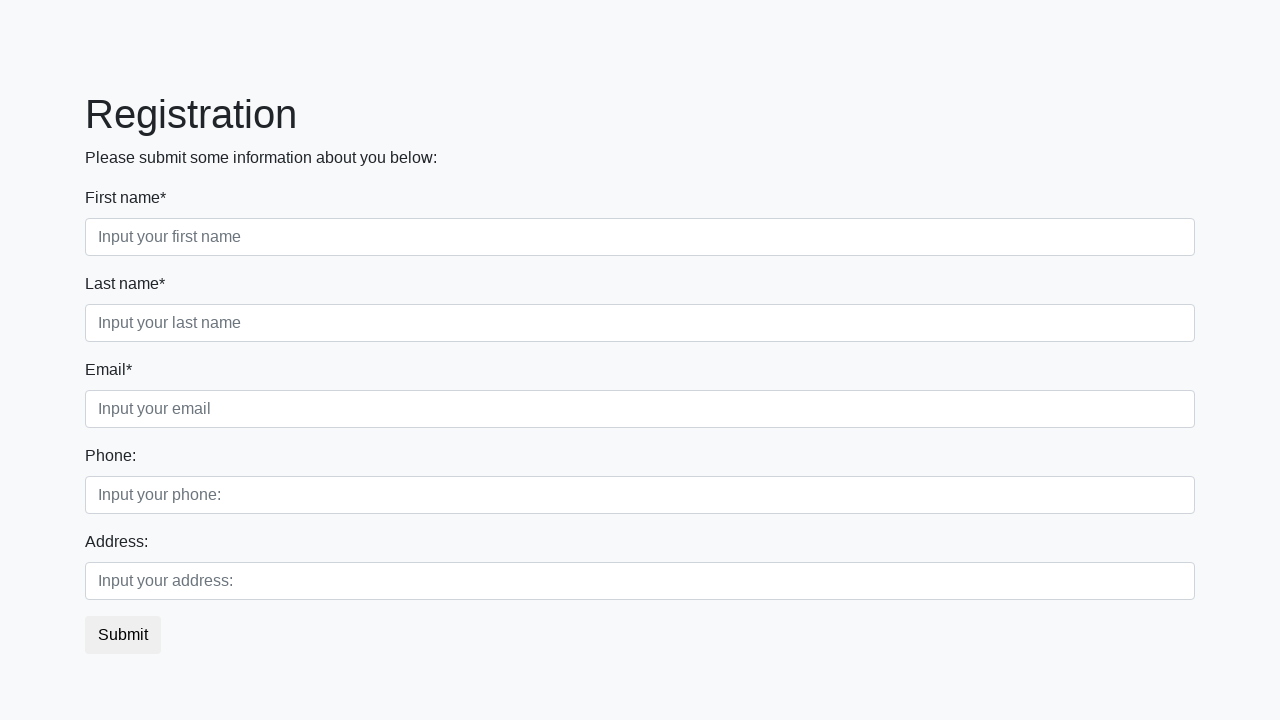

Filled first name field with 'Vadim' on .first_block .form-control.first
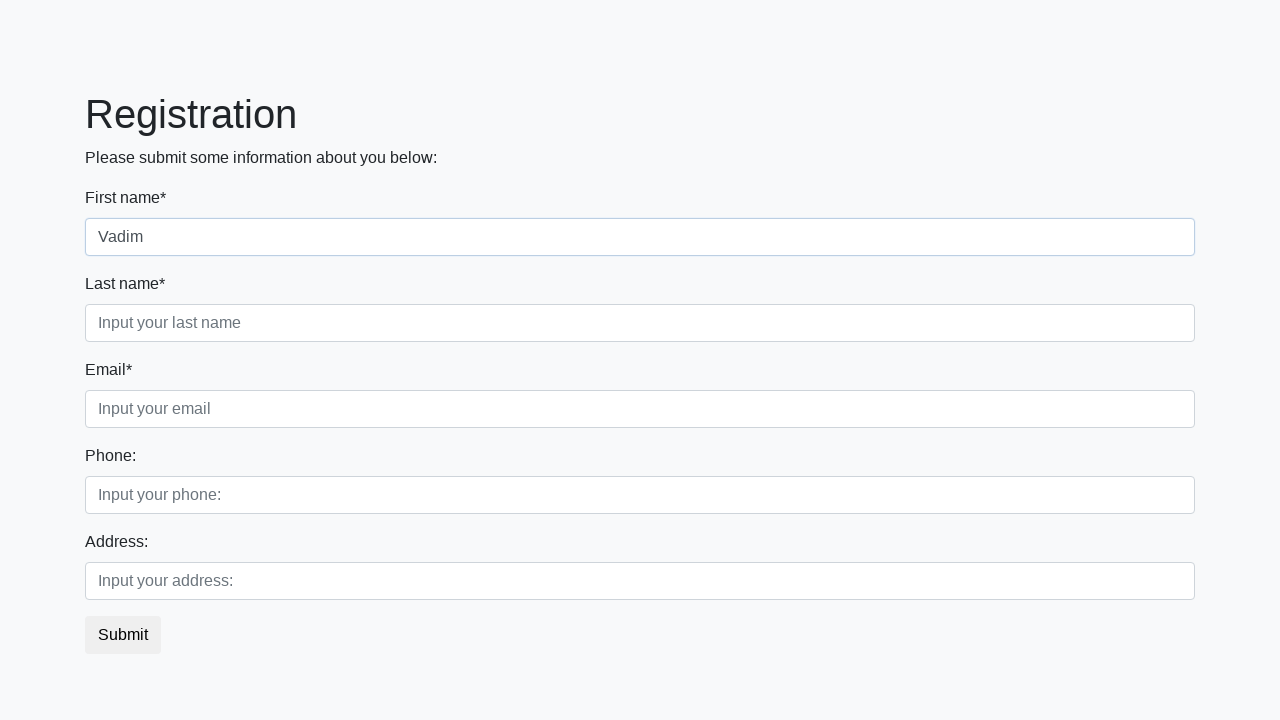

Filled last name field with 'Moskalenko' on .first_block .form-control.second
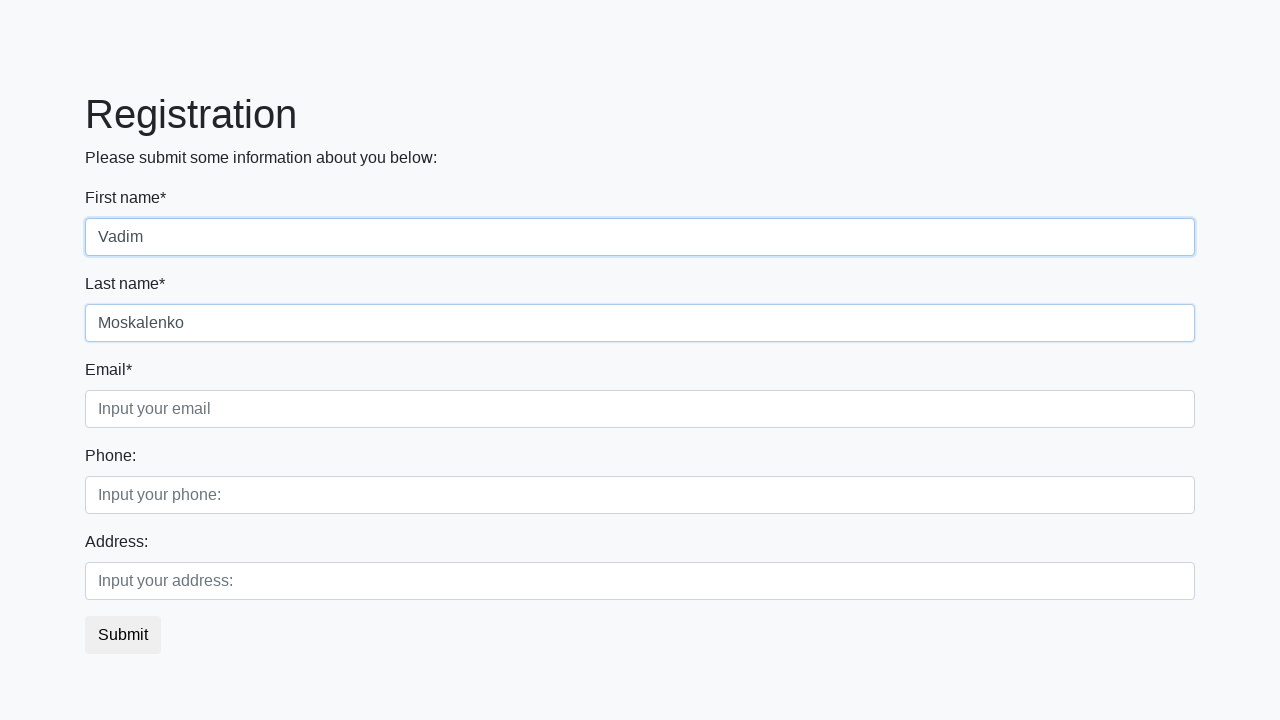

Filled email field with 'test@example.com' on .first_block .form-control.third
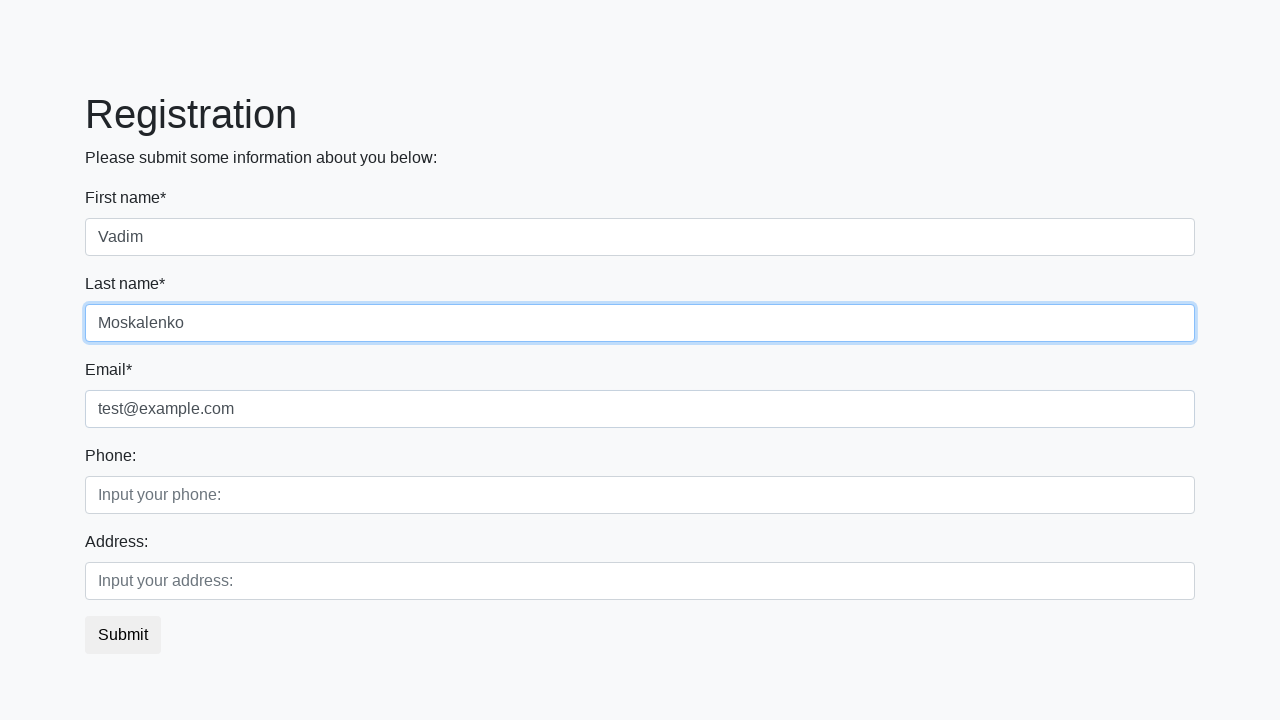

Filled phone field with '555-123-4567' on .second_block .form-control.first
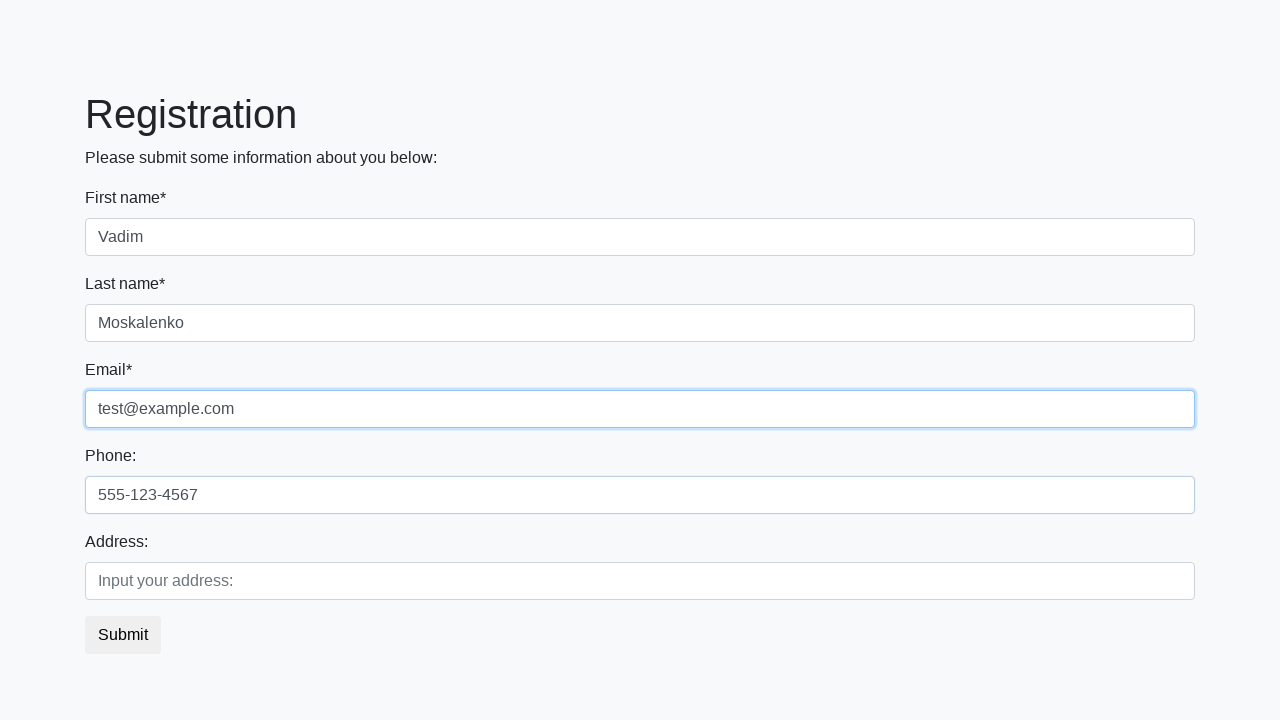

Filled address field with '123 Test Street, Test City' on .second_block .form-control.second
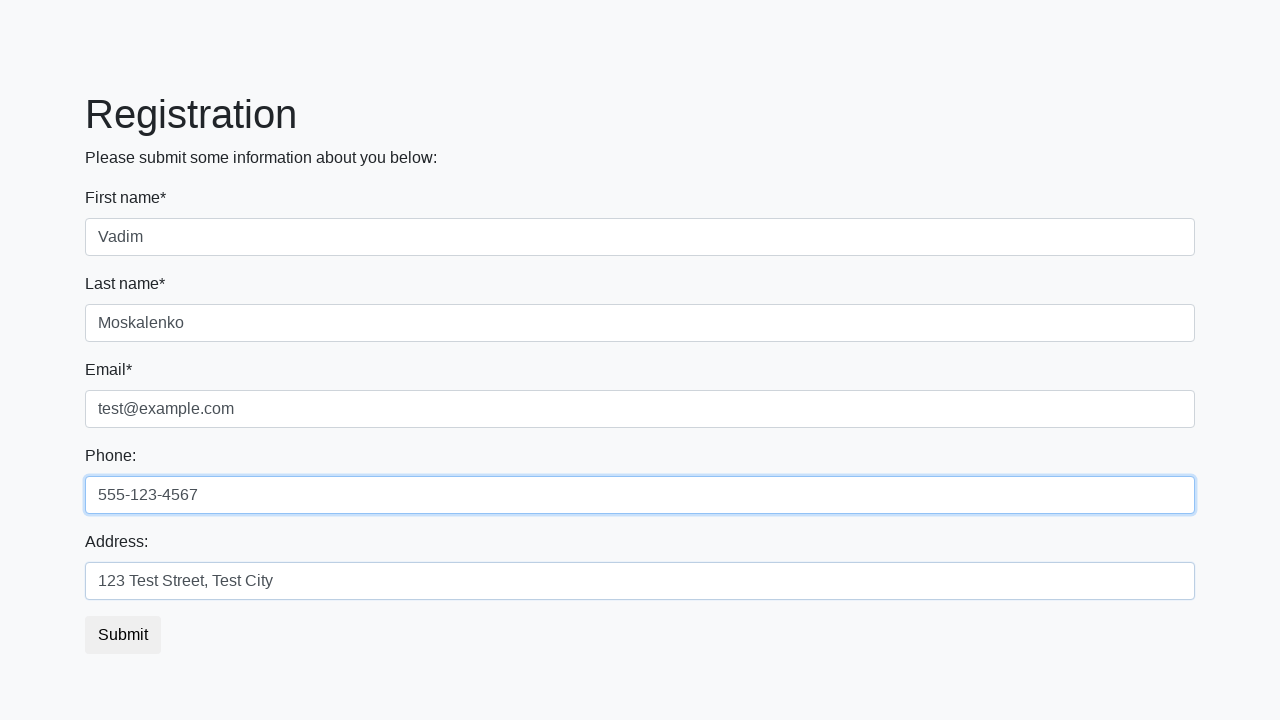

Clicked submit button to register at (123, 635) on button.btn
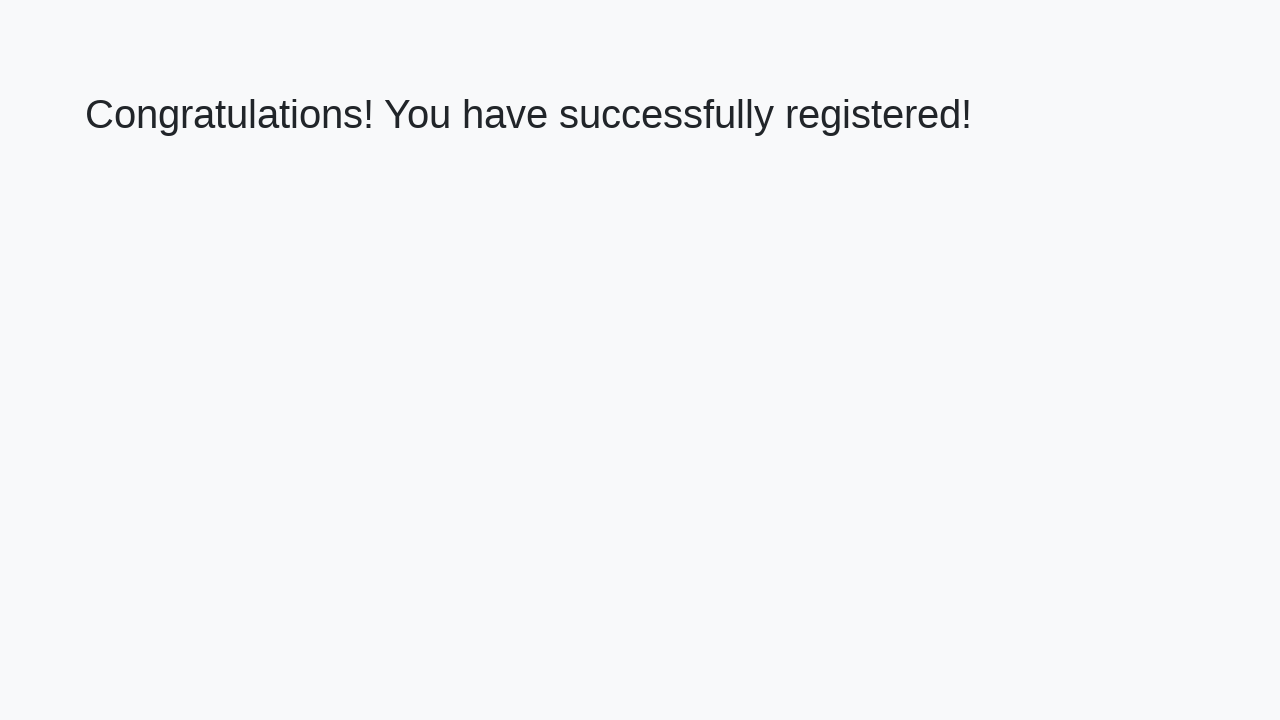

Success heading element loaded
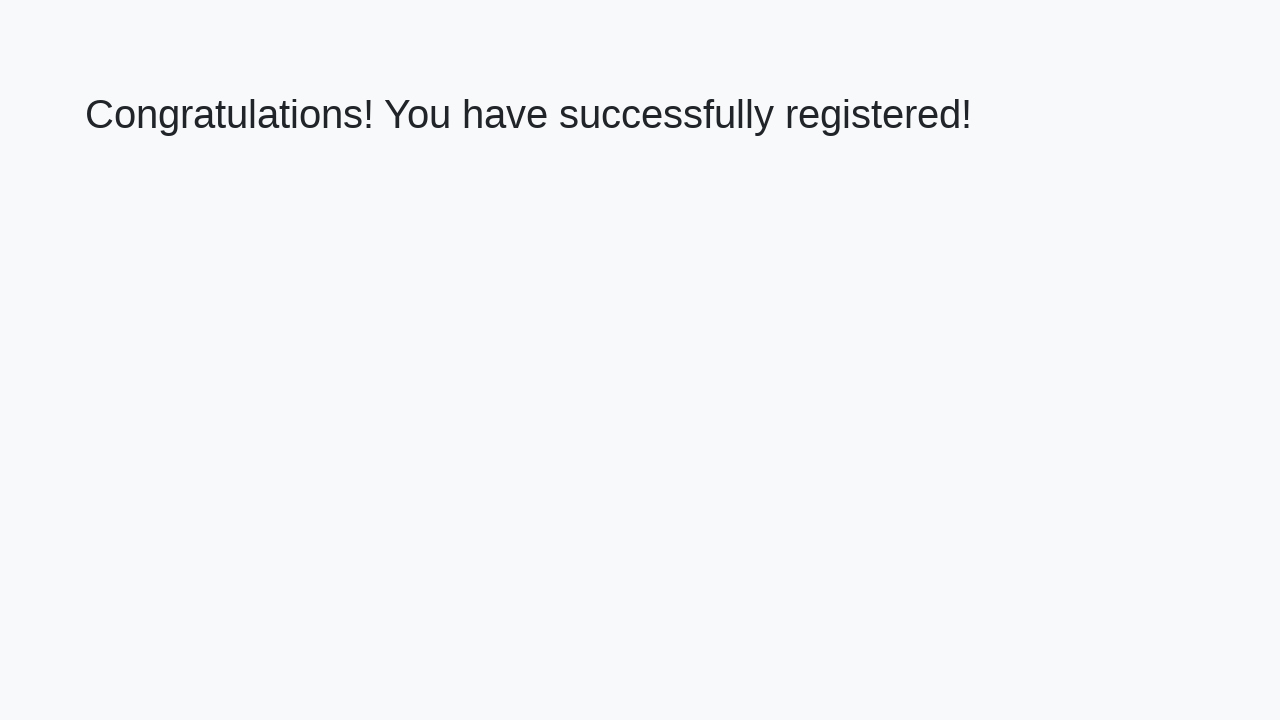

Verified success message: 'Congratulations! You have successfully registered!'
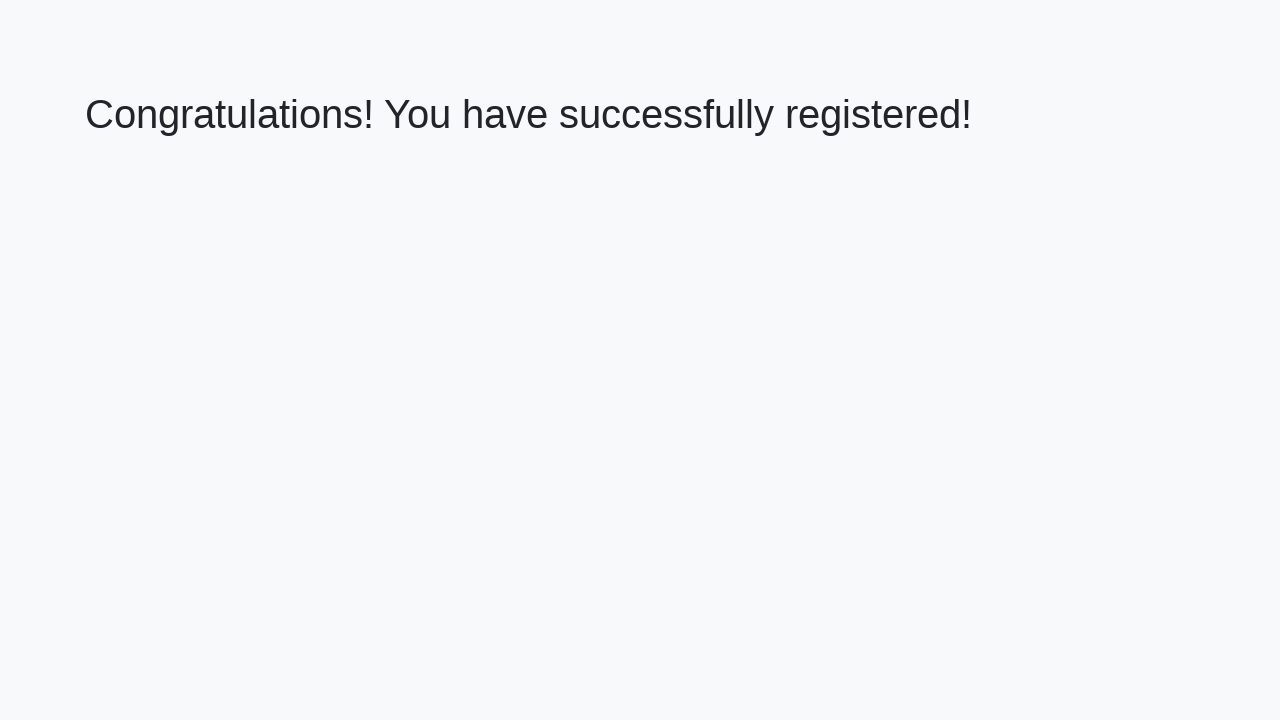

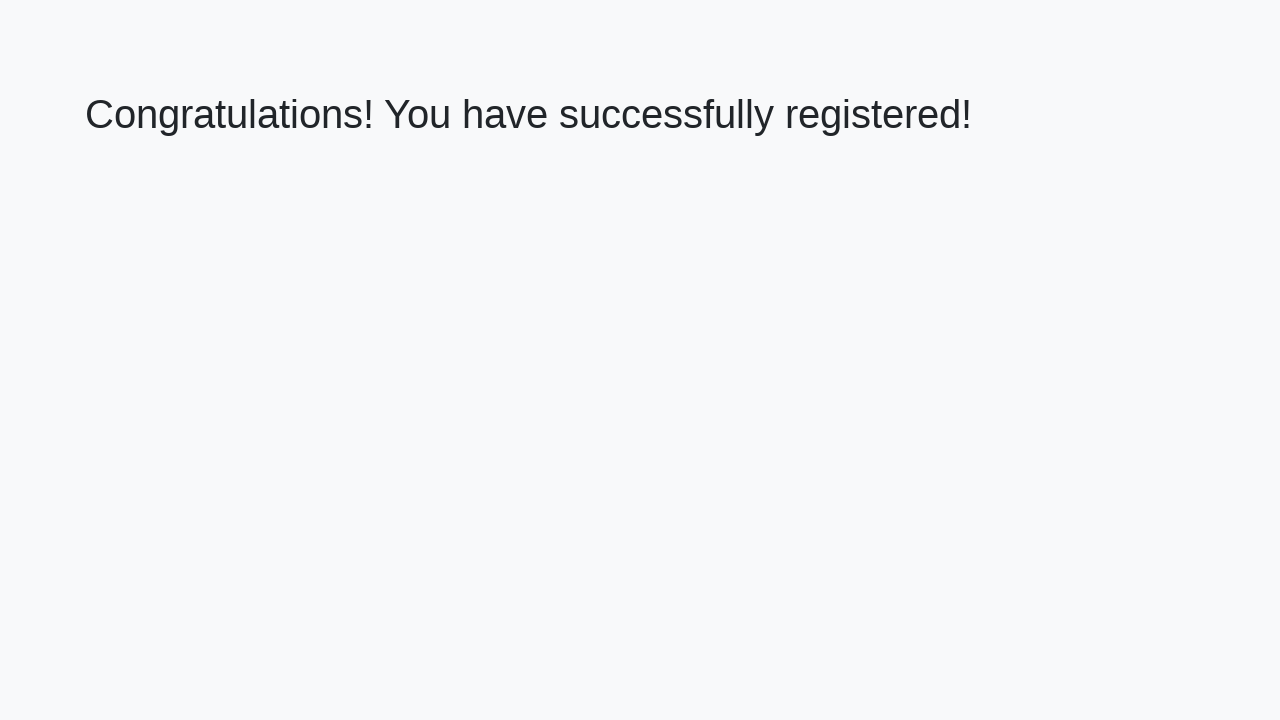